Navigates to Lenskart website and sets the browser window to a specific dimension (200x100 pixels)

Starting URL: https://www.lenskart.com/

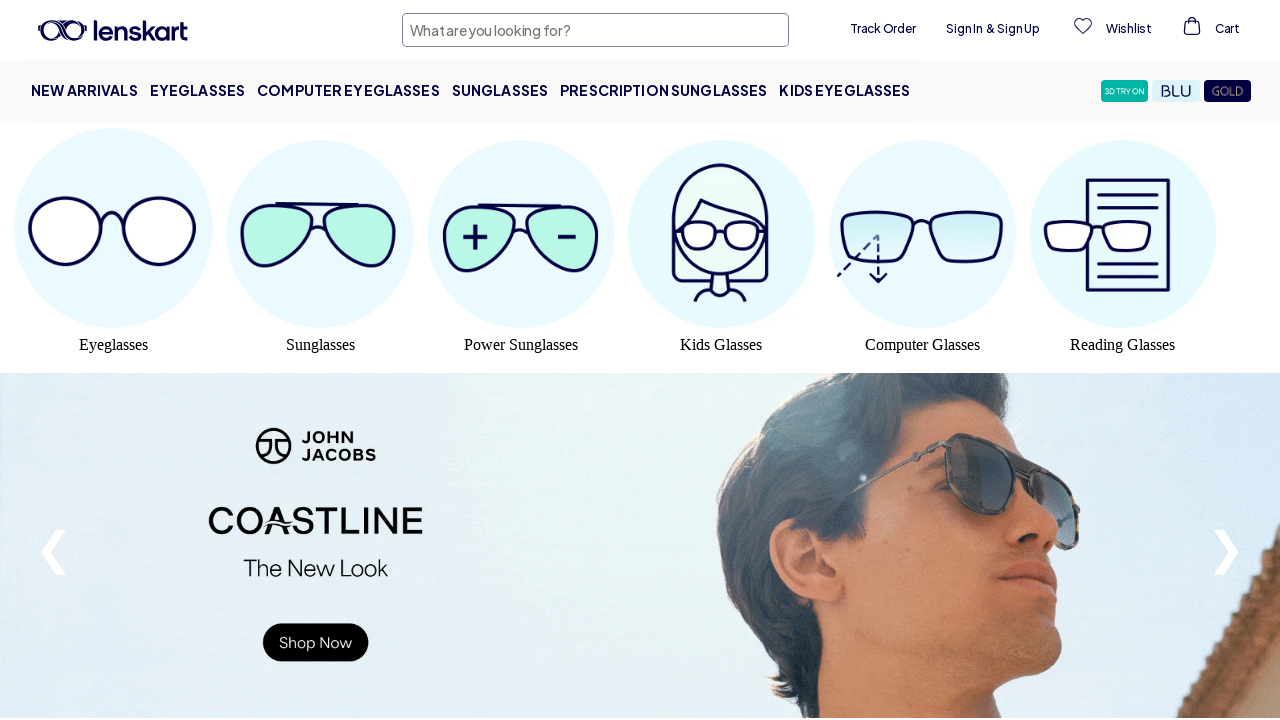

Navigated to Lenskart website
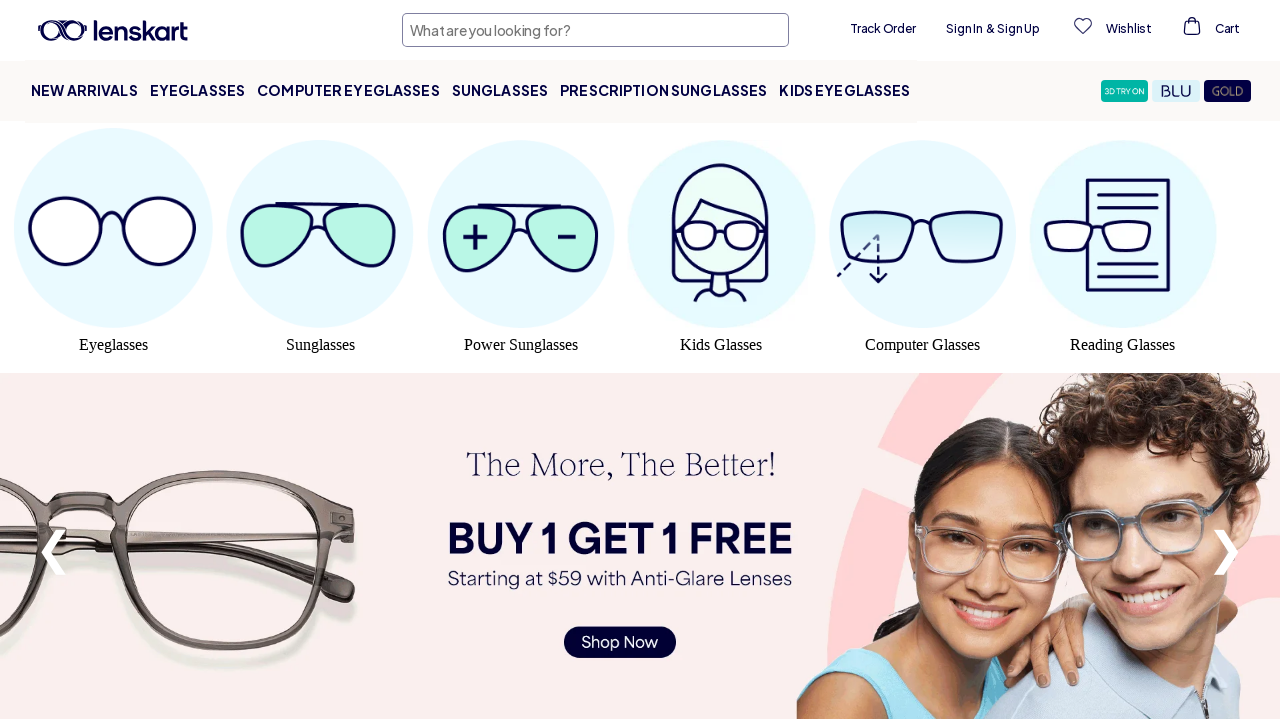

Set browser window size to 200x100 pixels
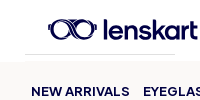

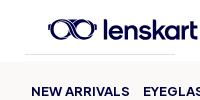